Clicks the More button and verifies that additional articles are loaded

Starting URL: https://news.ycombinator.com

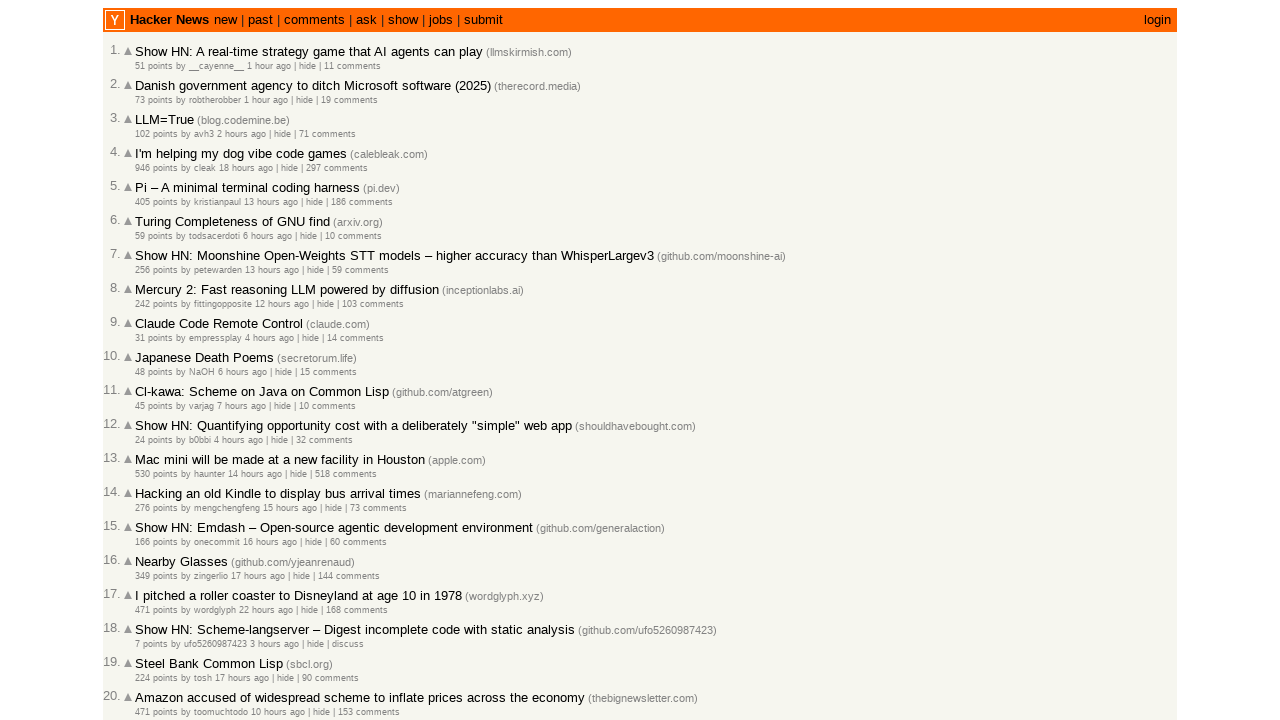

Clicked the More button to load additional articles at (149, 616) on a.morelink
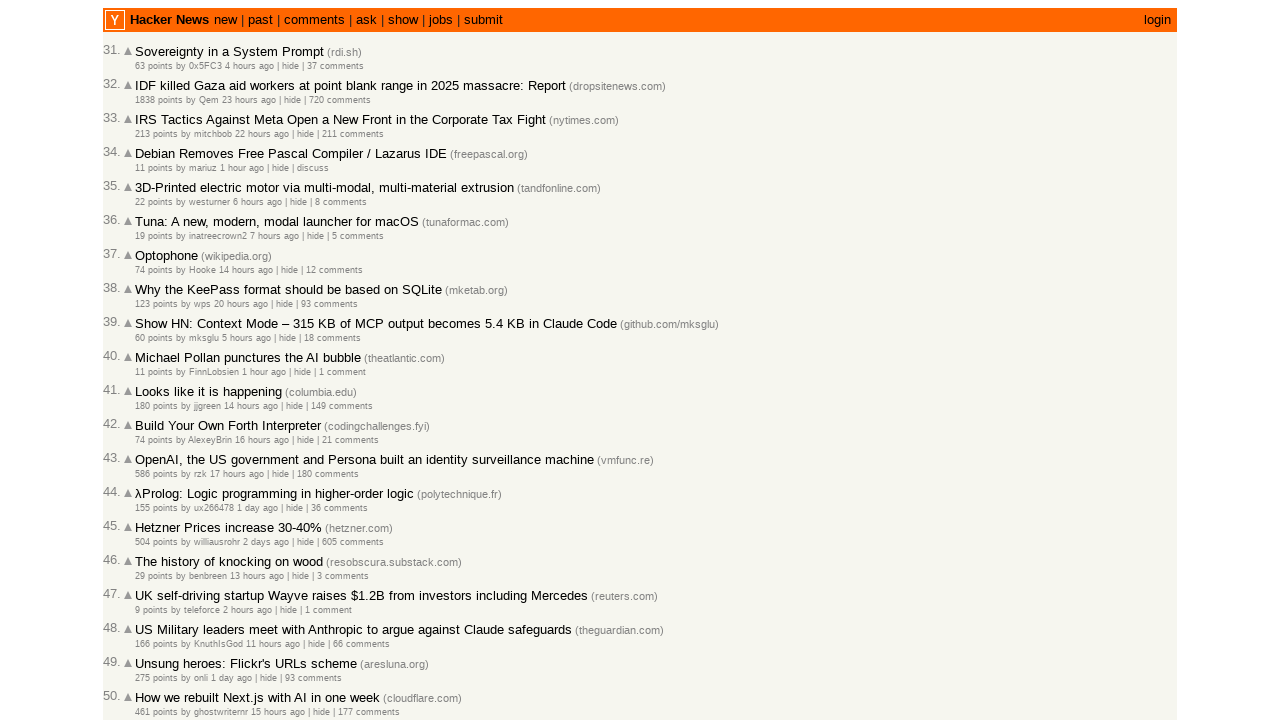

Verified that 30 new articles have been loaded
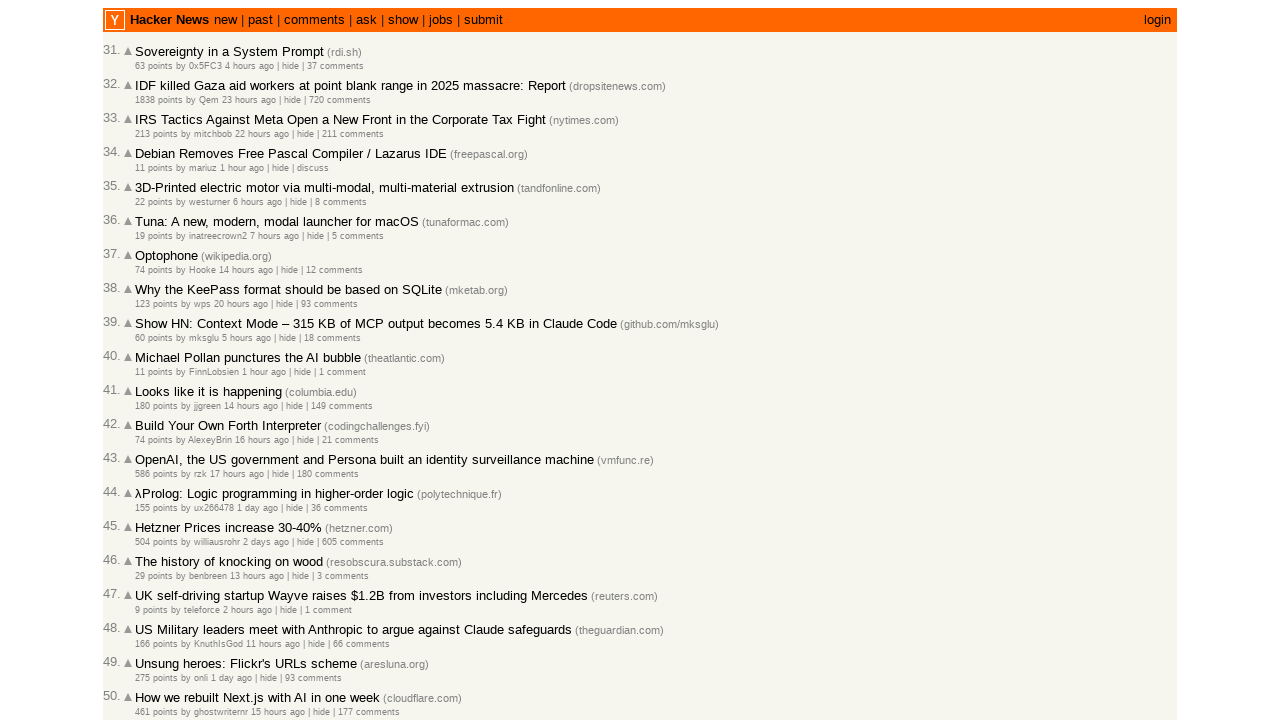

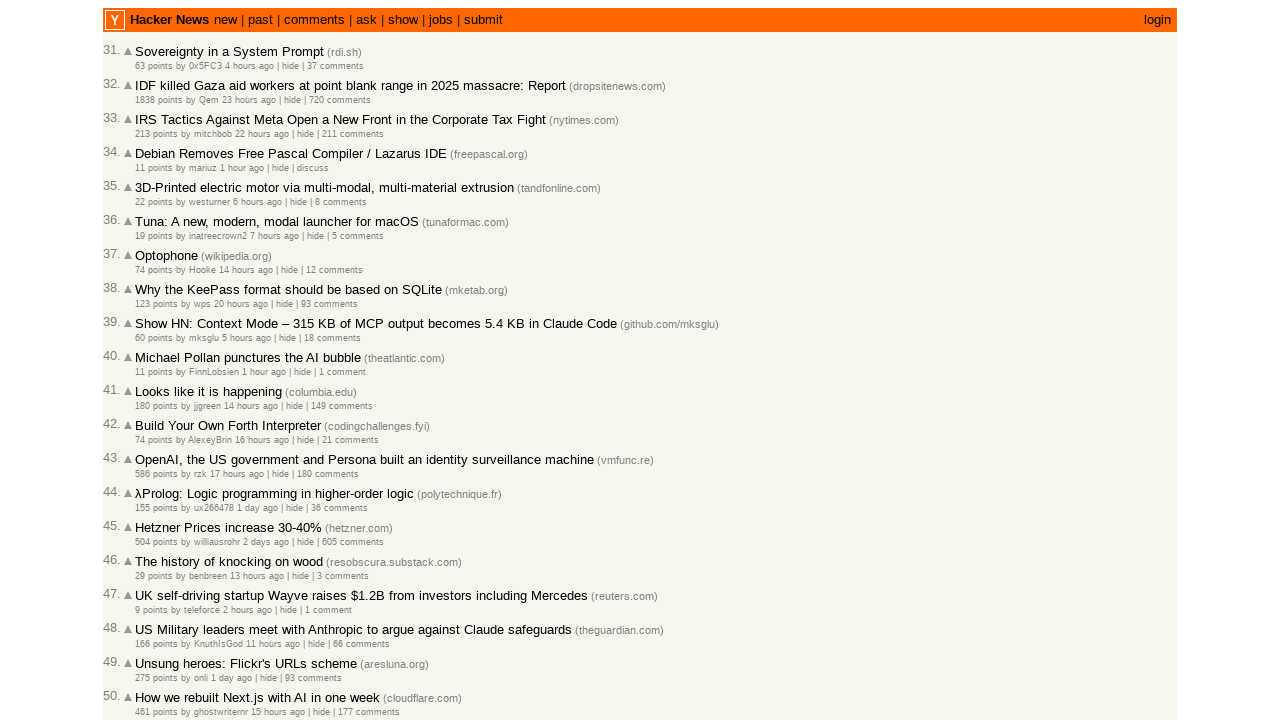